Tests double-click functionality on W3Schools demo by switching to iframe and double-clicking a button

Starting URL: https://www.w3schools.com/tags/tryit.asp?filename=tryhtml5_ev_ondblclick

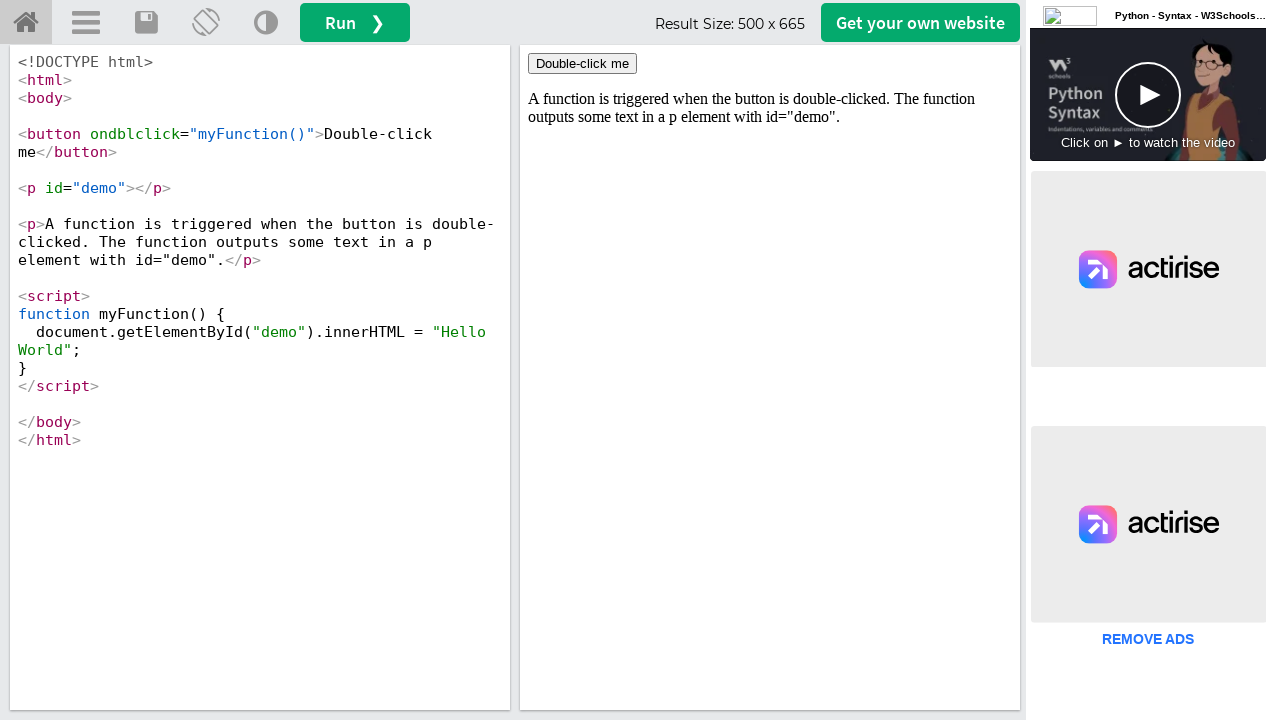

Navigated to W3Schools double-click demo page
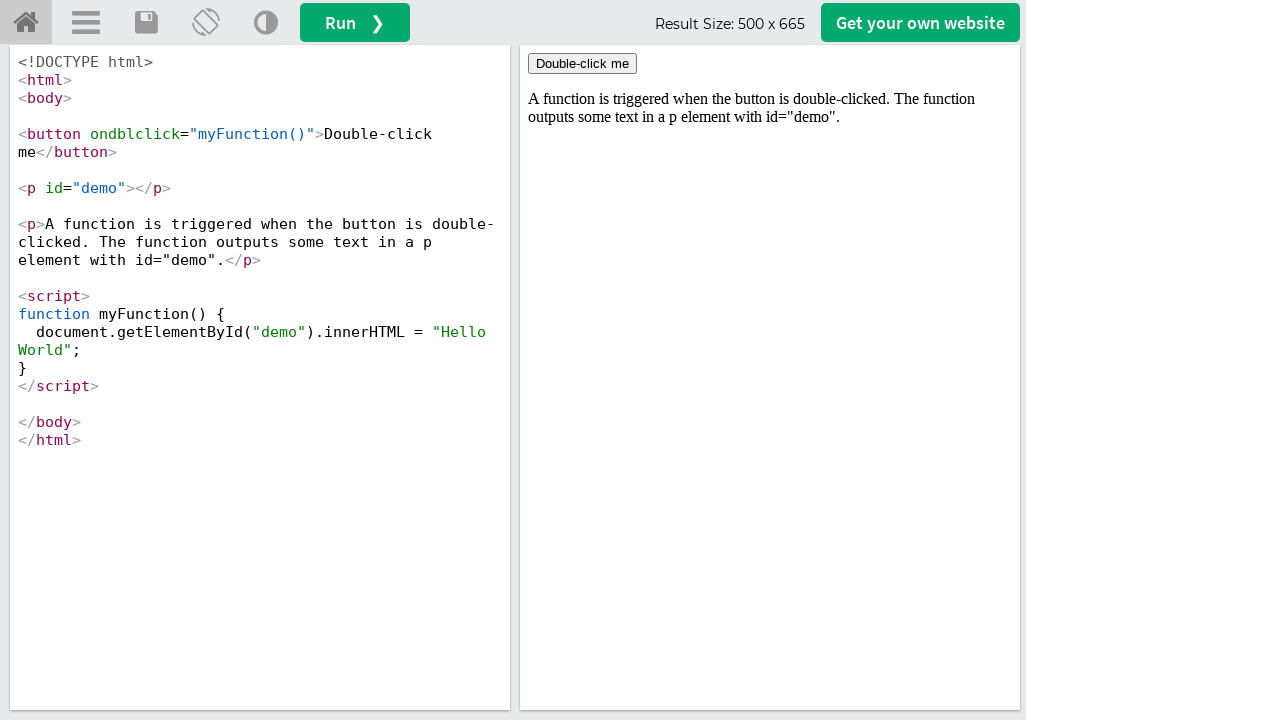

Located iframe containing the demo
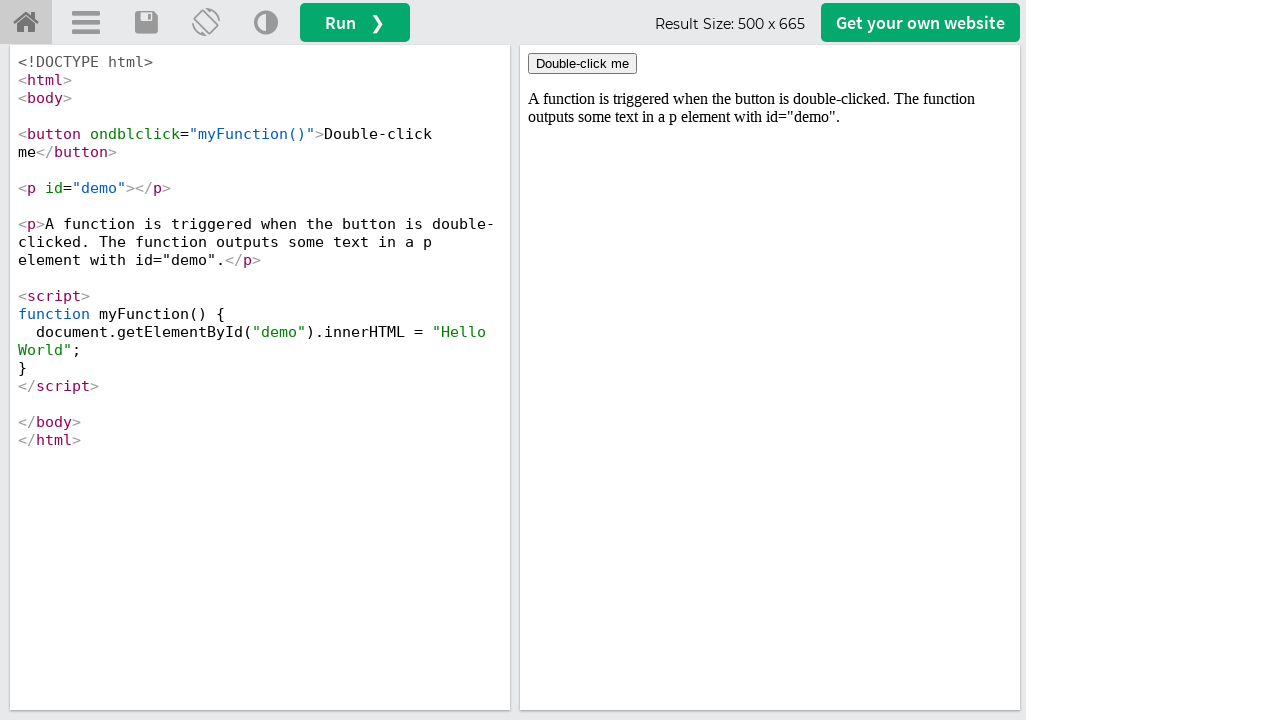

Double-clicked the 'Double-click me' button in iframe at (582, 64) on iframe#iframeResult >> internal:control=enter-frame >> xpath=//button[text()='Do
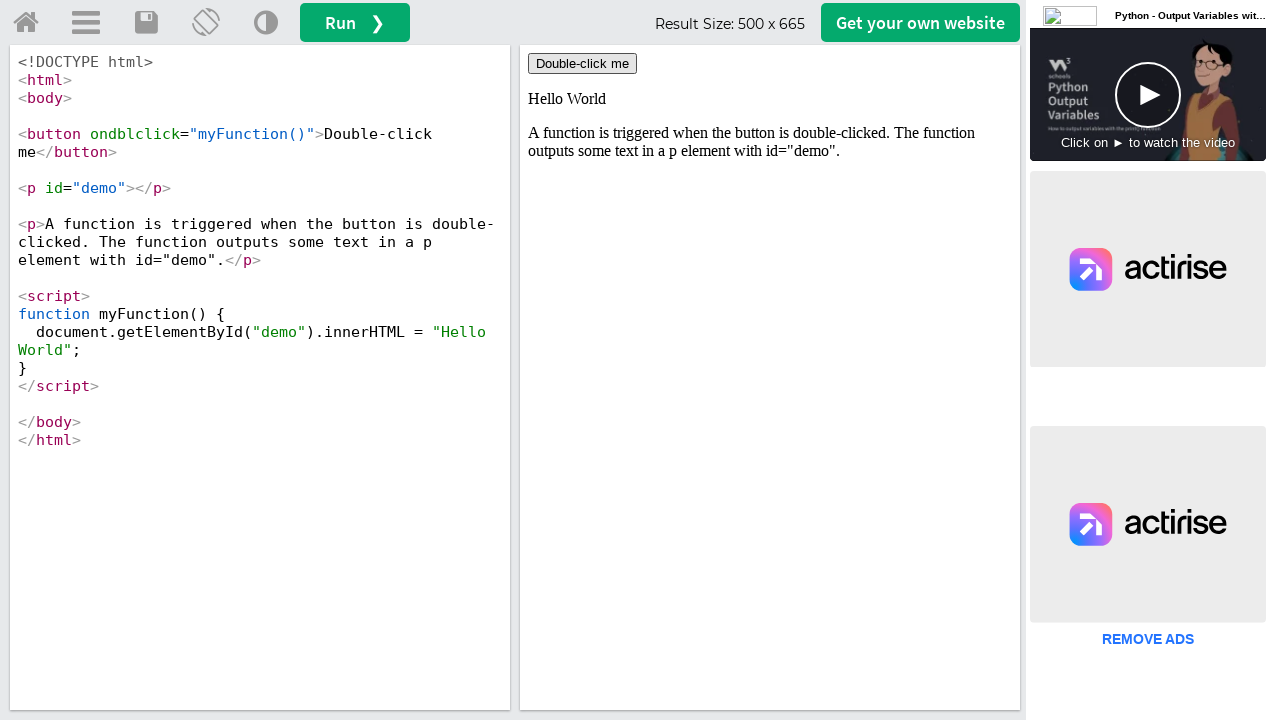

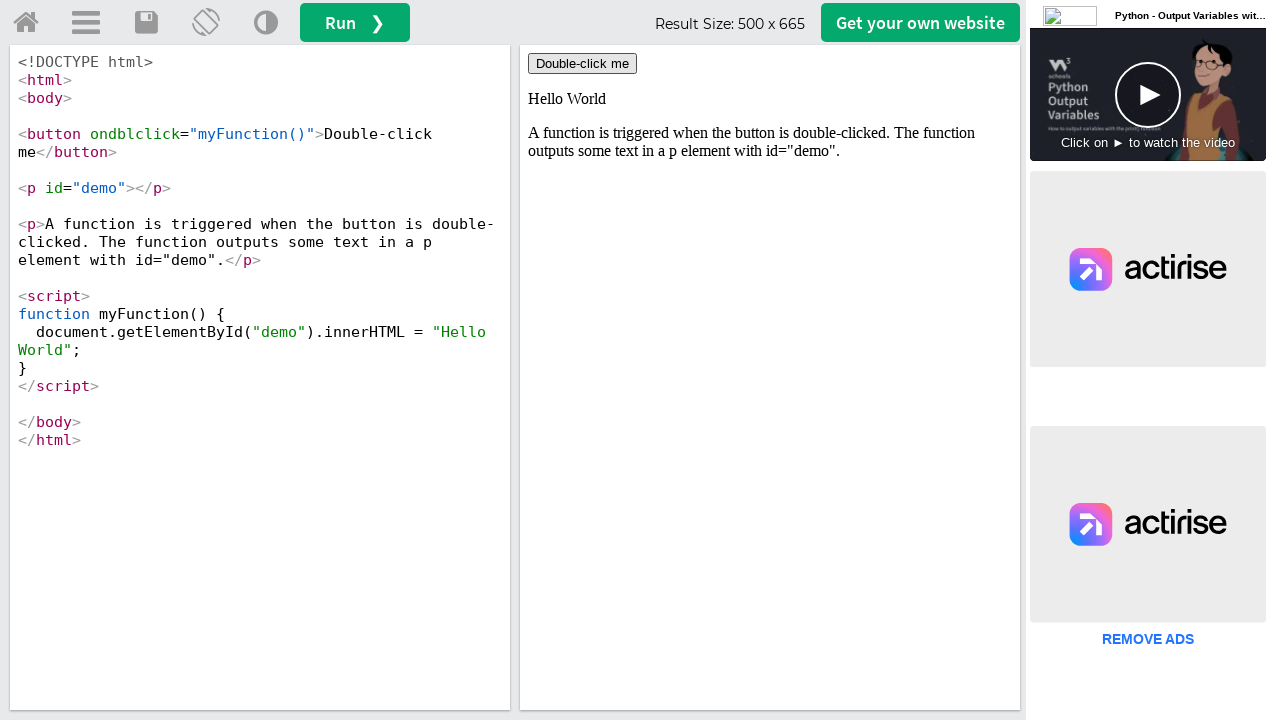